Tests context menu functionality by right-clicking on a hot-spot and verifying the alert message

Starting URL: https://the-internet.herokuapp.com/

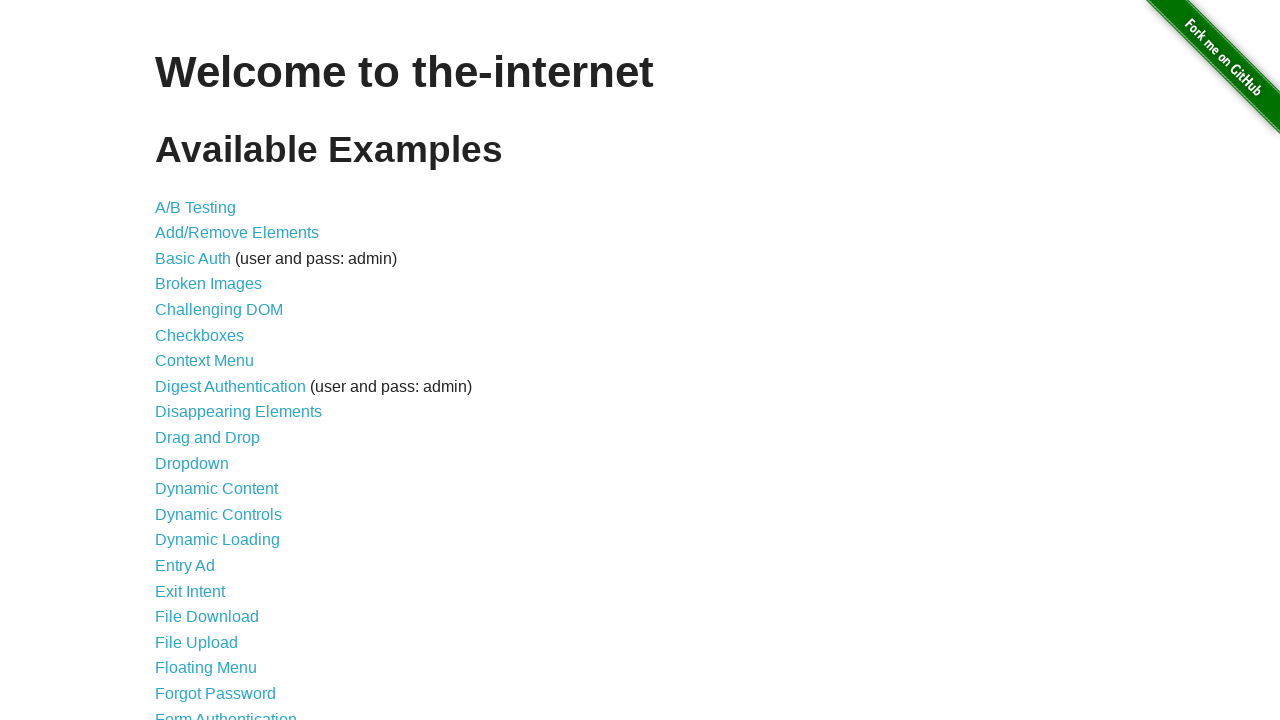

Clicked on Context Menu link at (204, 361) on xpath=//a[text()='Context Menu']
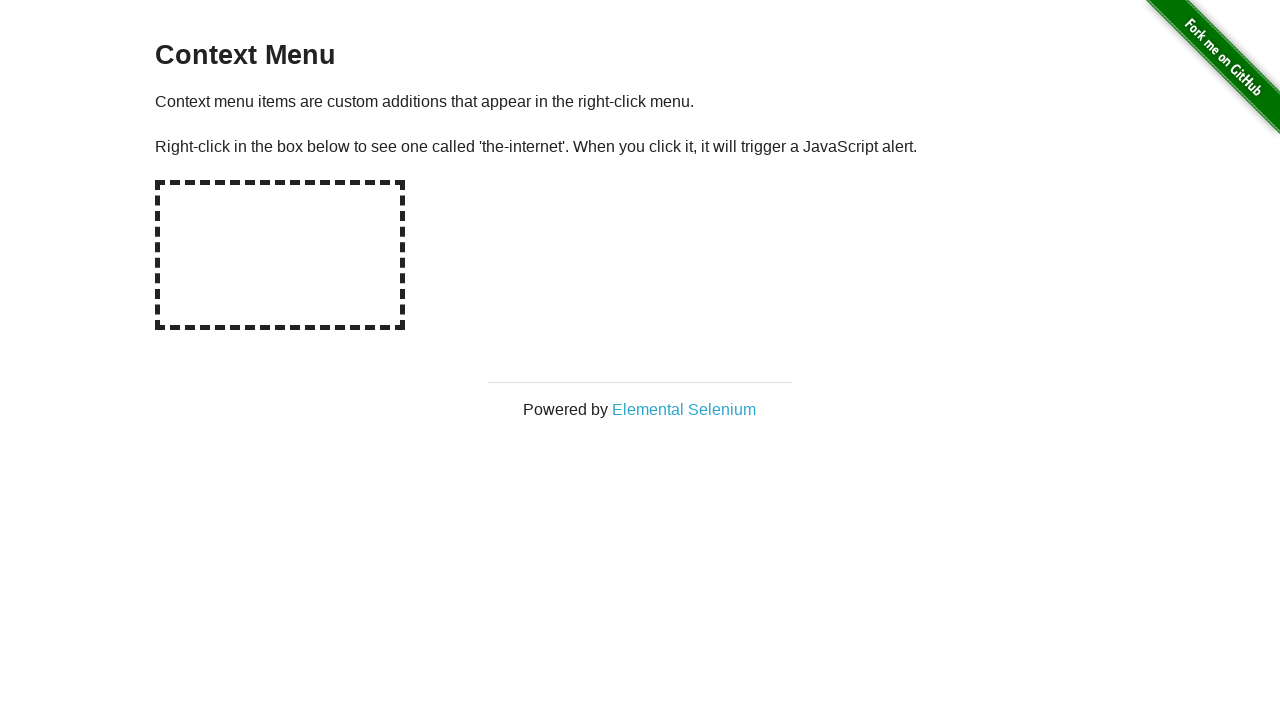

Set up dialog handler to accept alerts
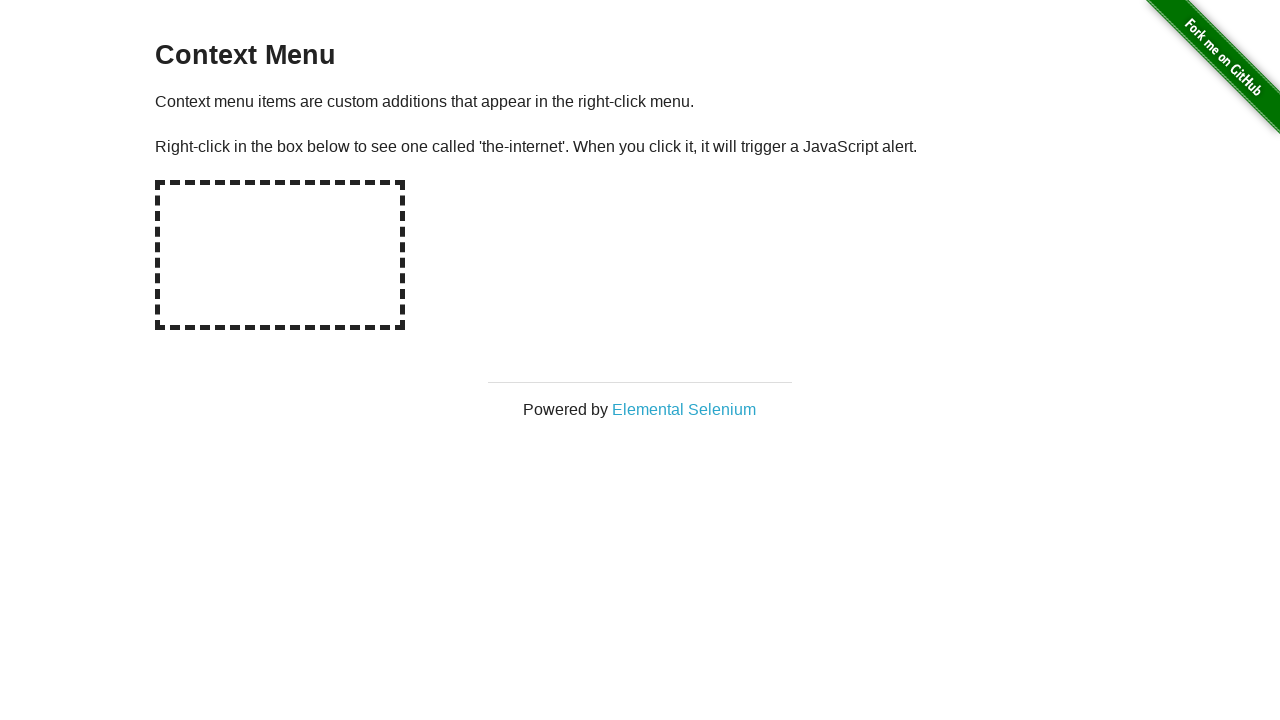

Right-clicked on the hot-spot rectangle at (280, 255) on #hot-spot
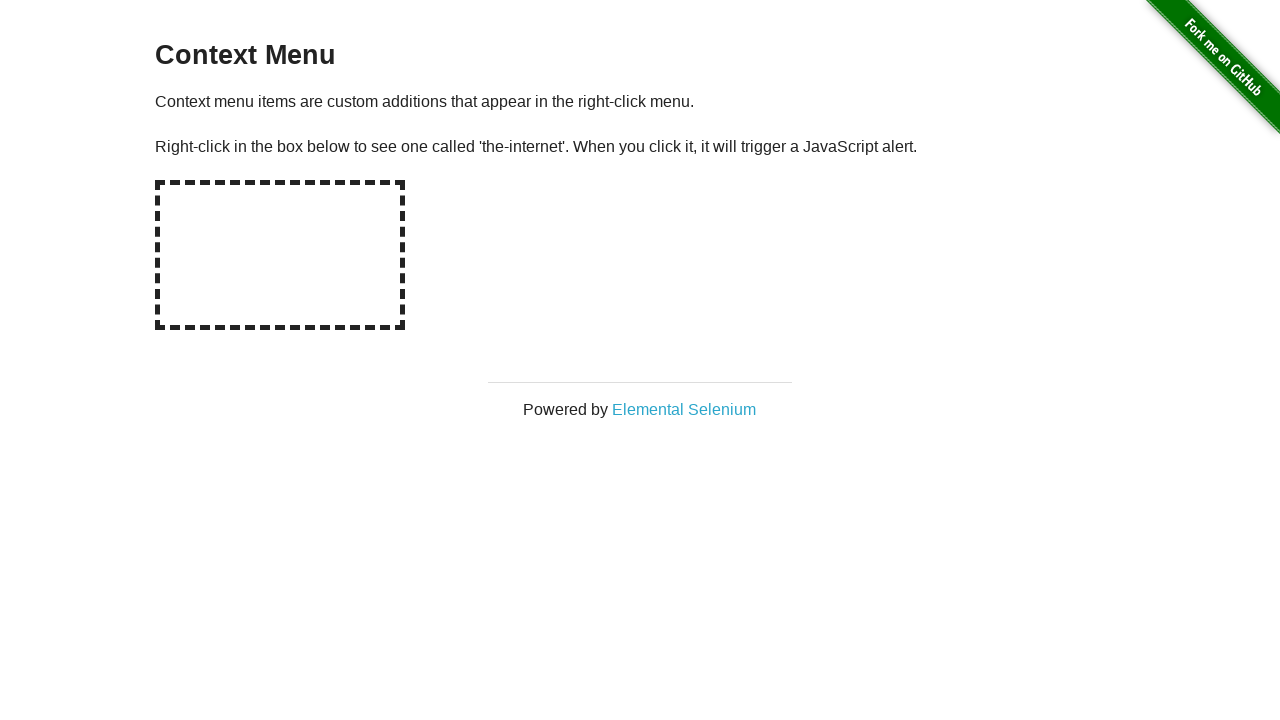

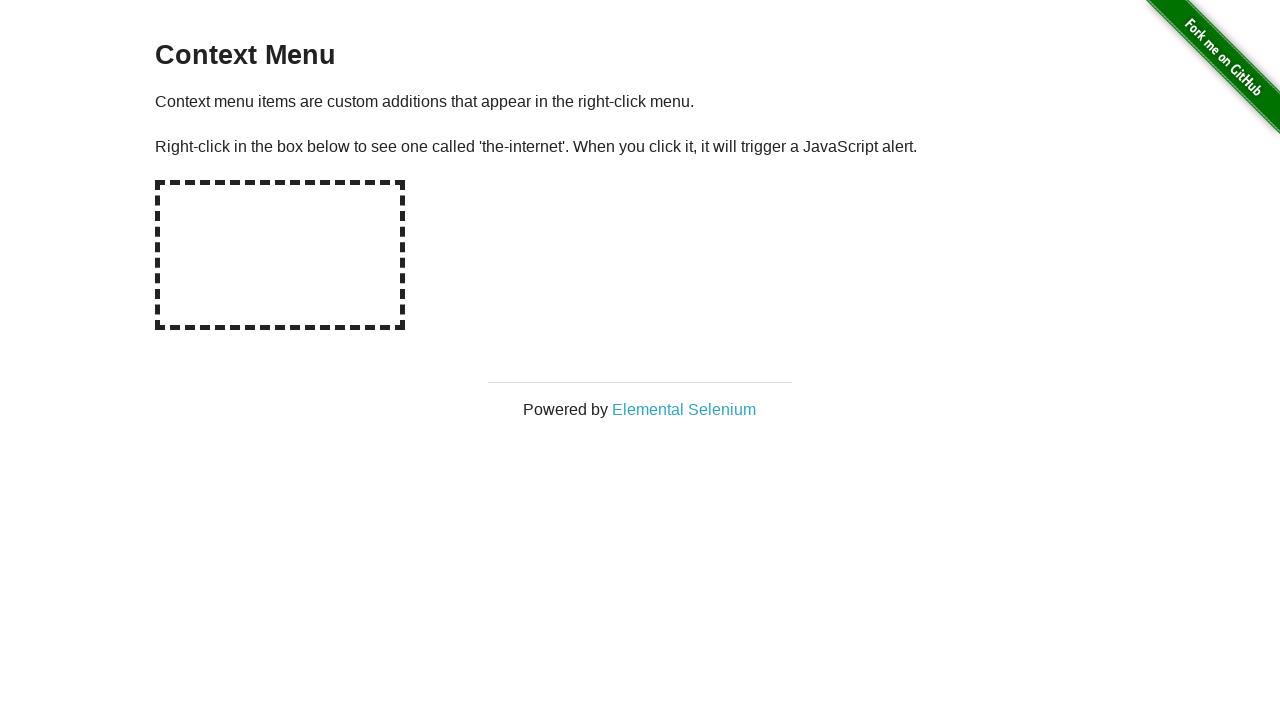